Tests file download functionality by navigating to a download page and clicking on available download links to initiate file downloads.

Starting URL: https://the-internet.herokuapp.com/download

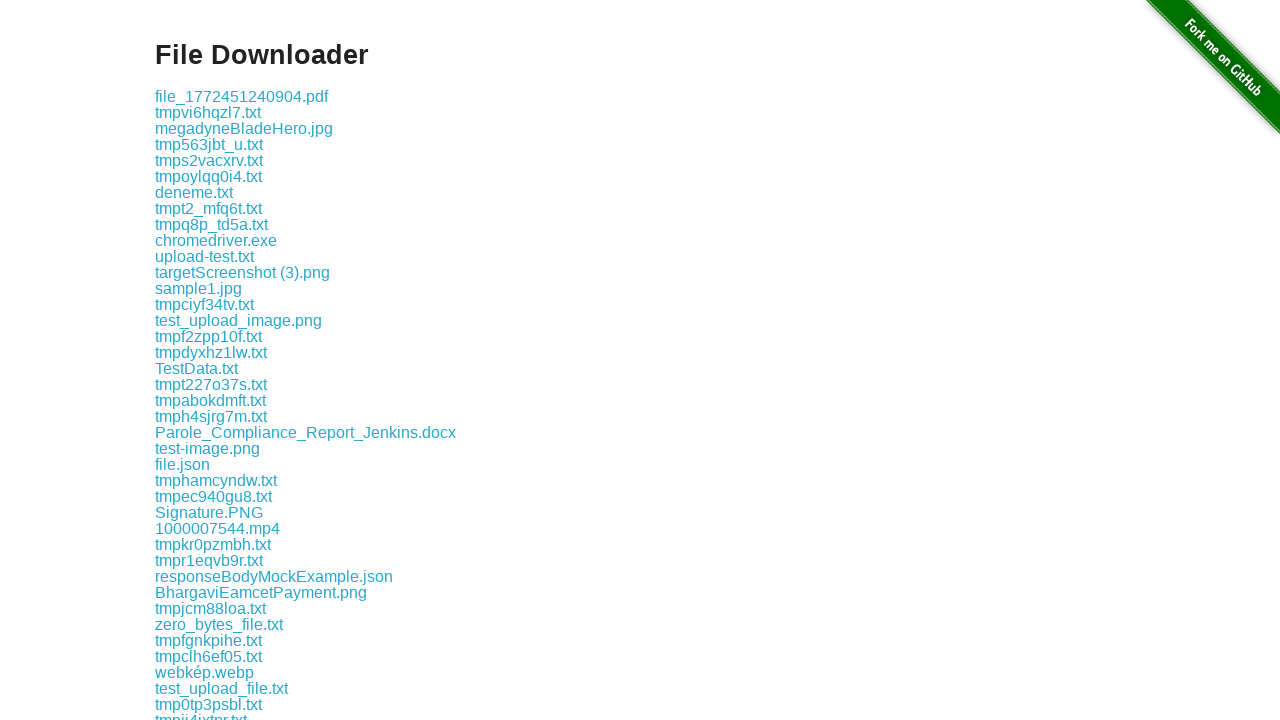

Waited for download links to become visible
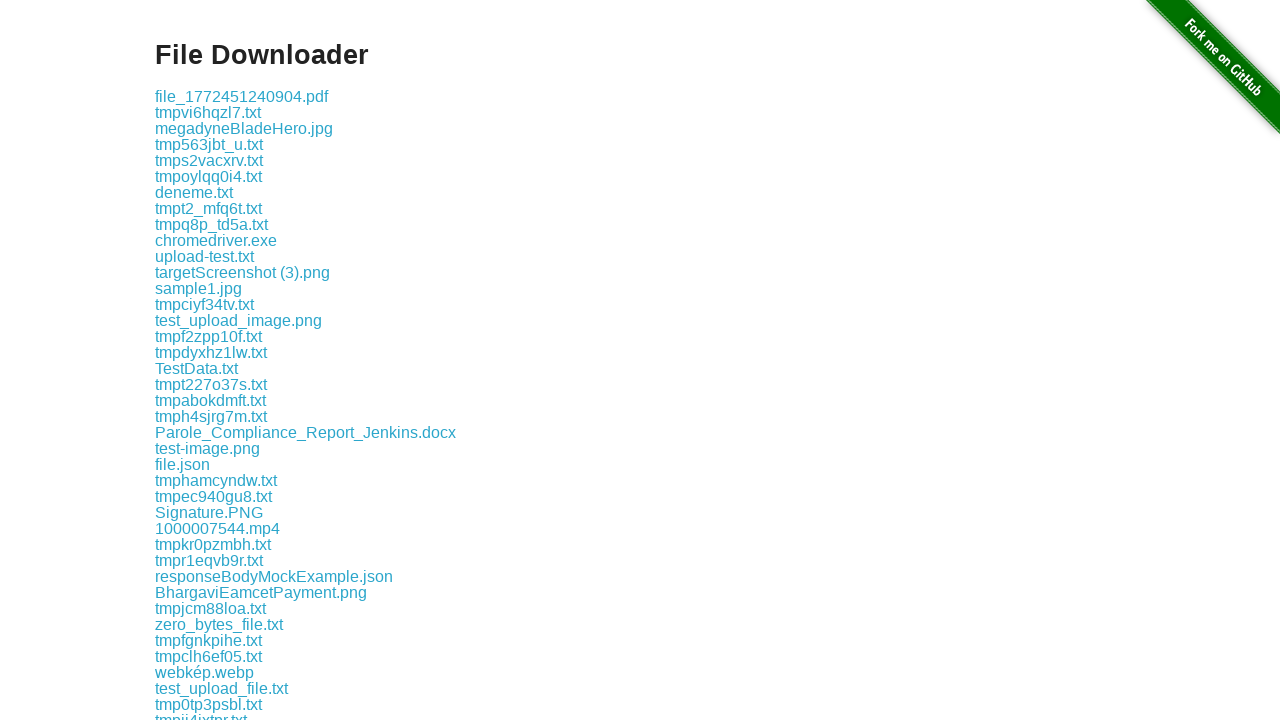

Located all download link elements on the page
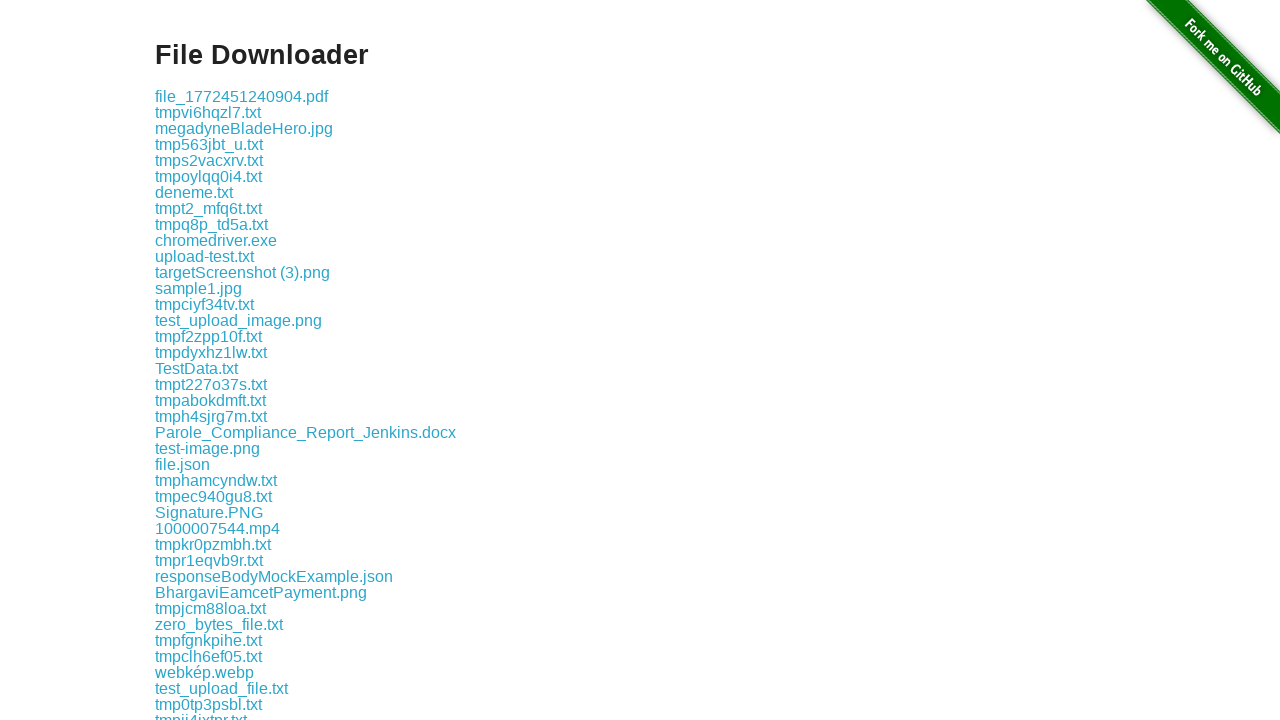

Found 246 download links available
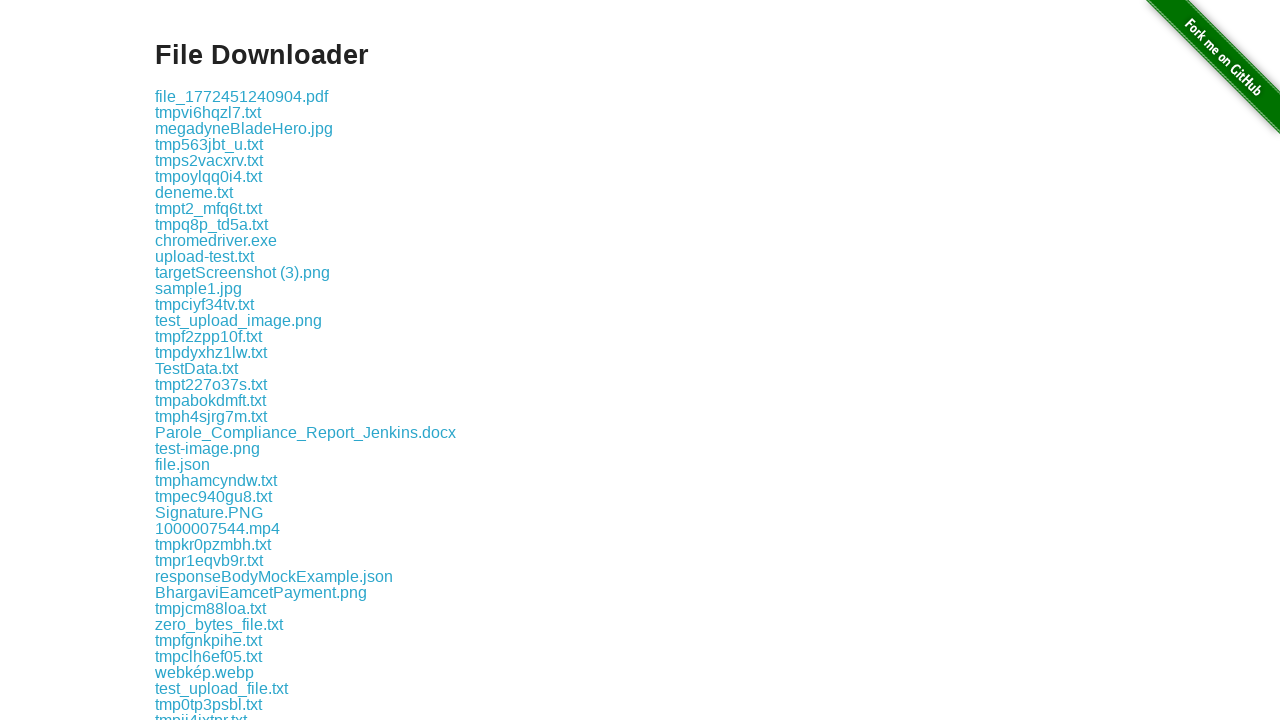

Clicked download link 1: file_1772451240904.pdf at (242, 96) on xpath=//div[@class='example']/a >> nth=0
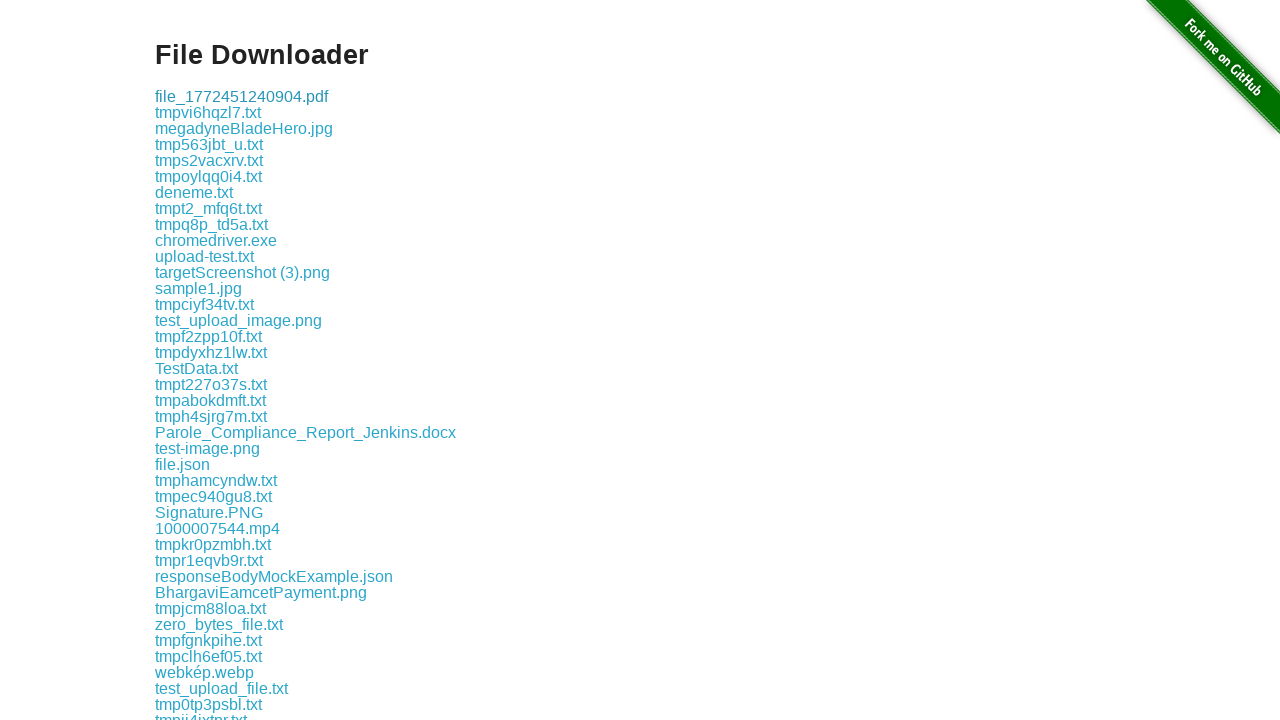

Waited 1 second before next download
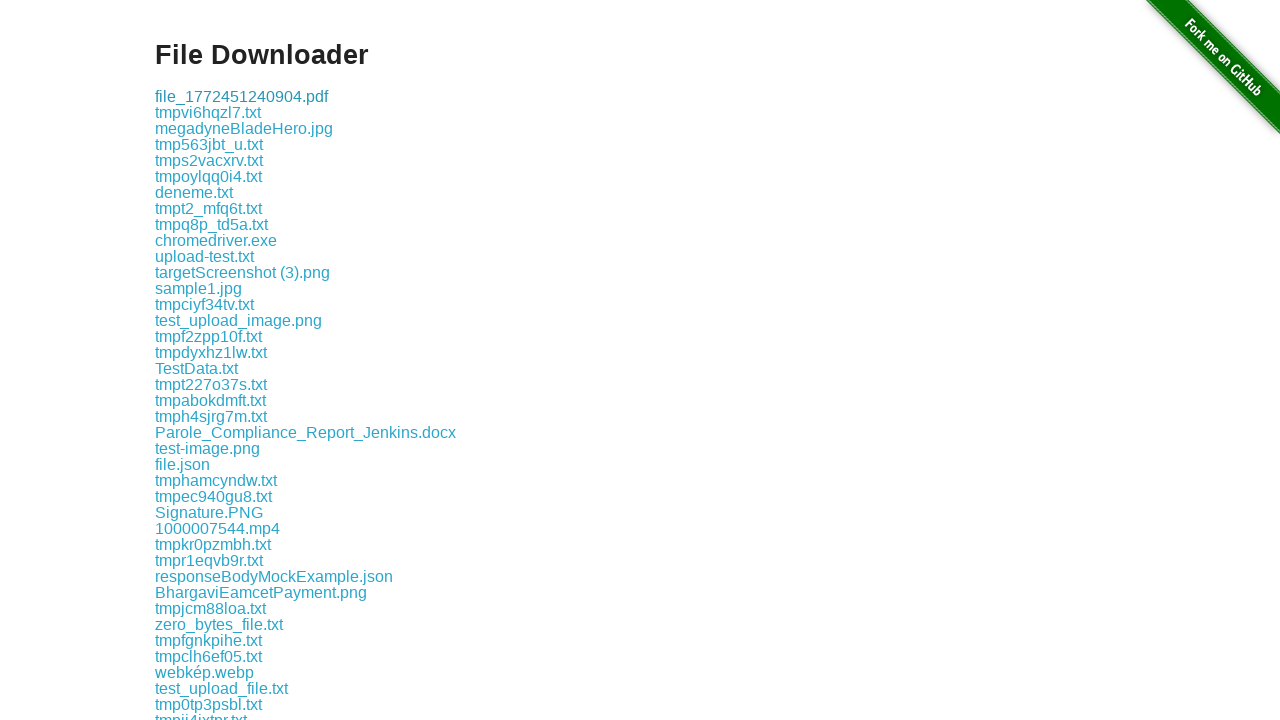

Clicked download link 2: tmpvi6hqzl7.txt at (208, 112) on xpath=//div[@class='example']/a >> nth=1
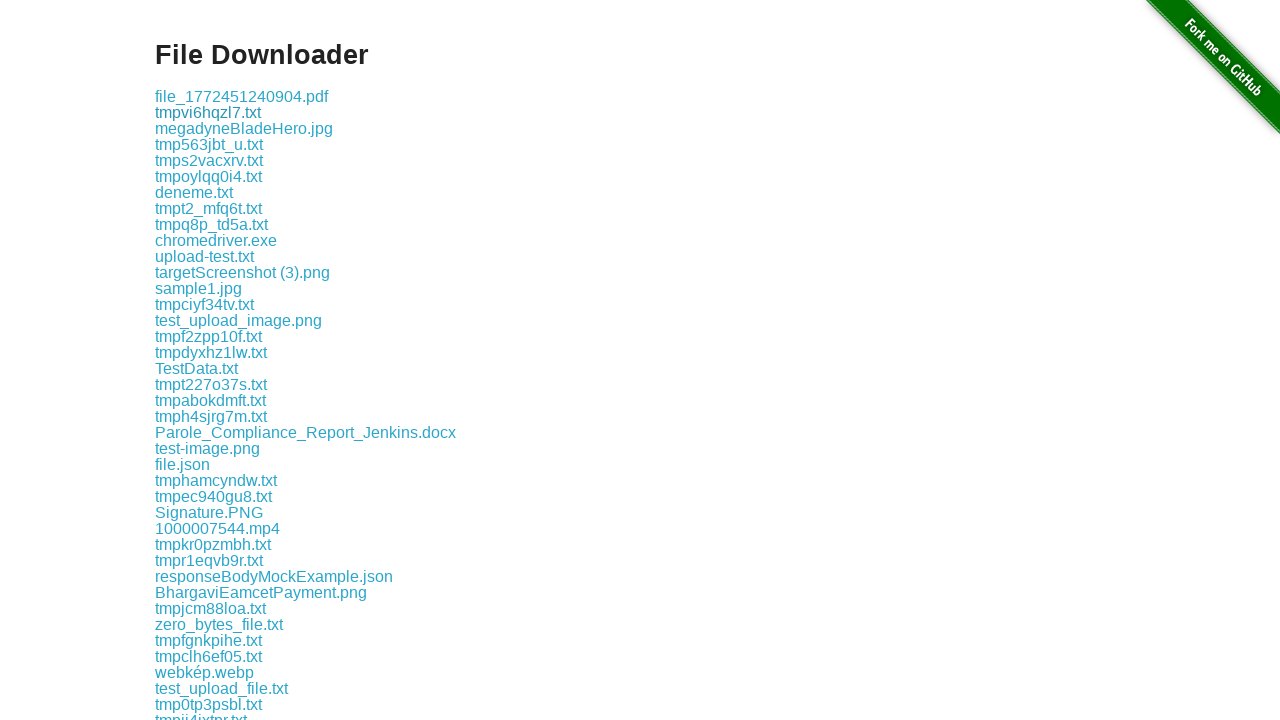

Waited 1 second before next download
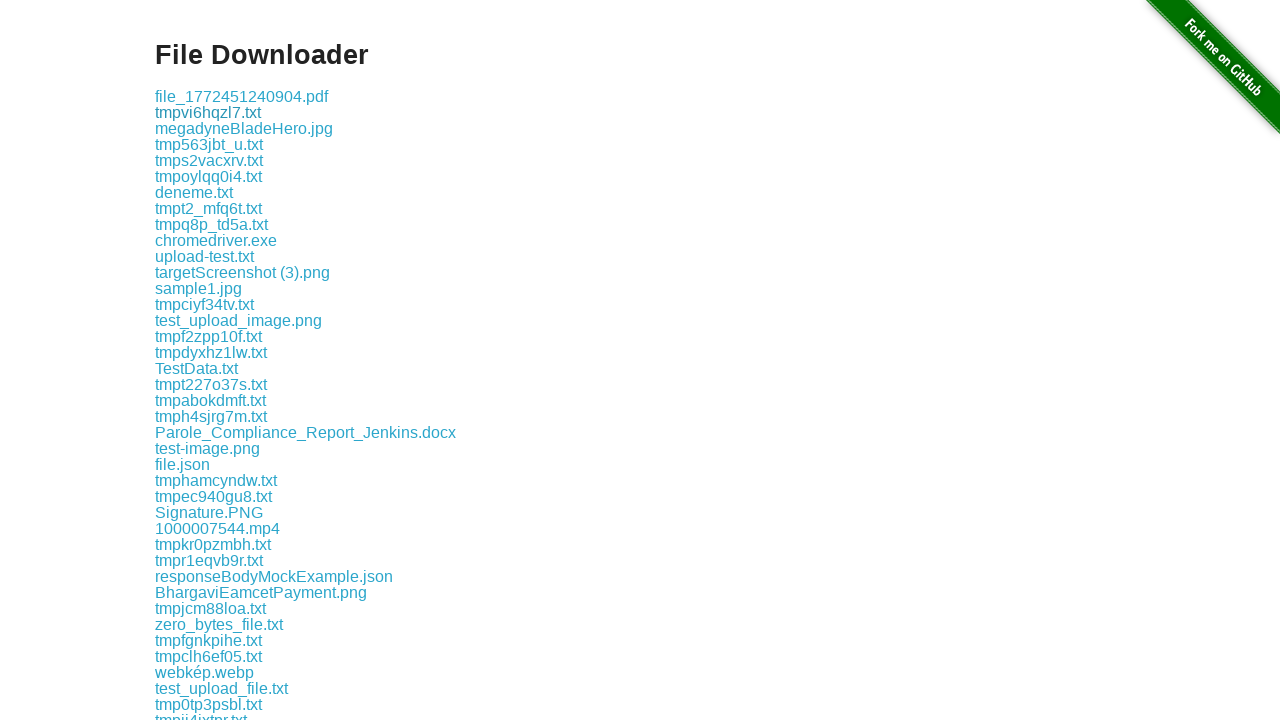

Clicked download link 3: megadyneBladeHero.jpg at (244, 128) on xpath=//div[@class='example']/a >> nth=2
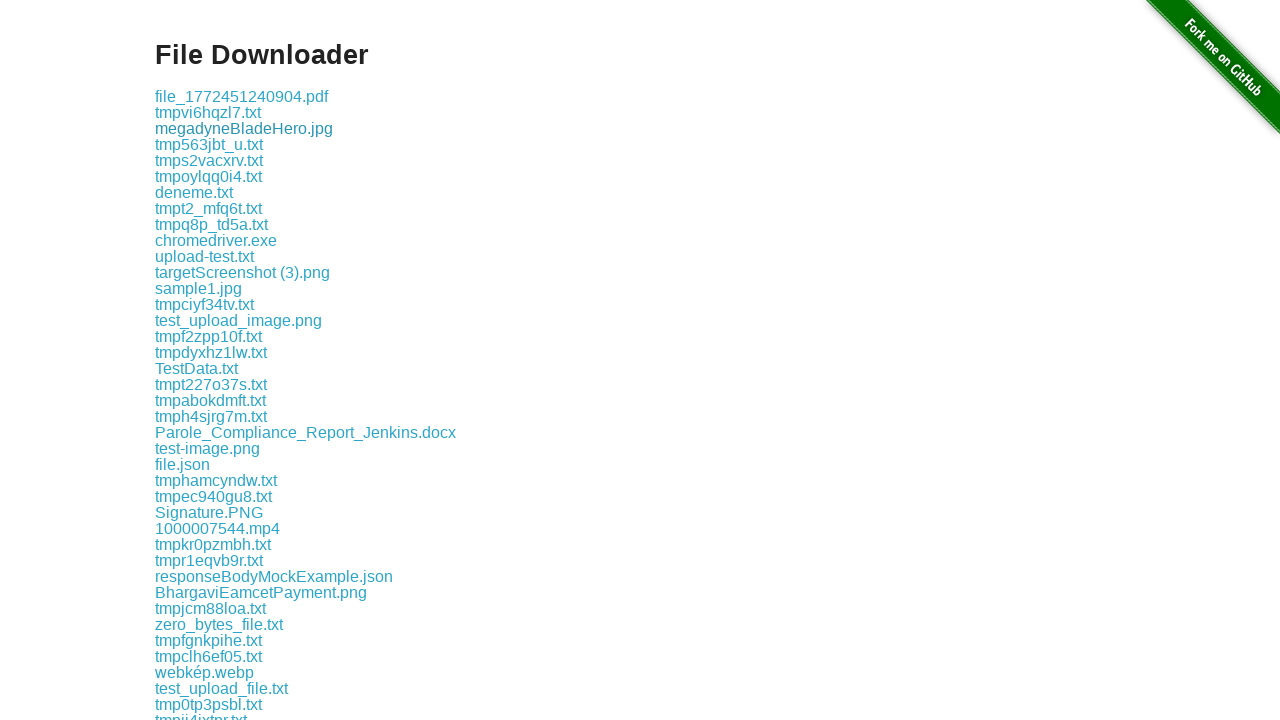

Waited 1 second before next download
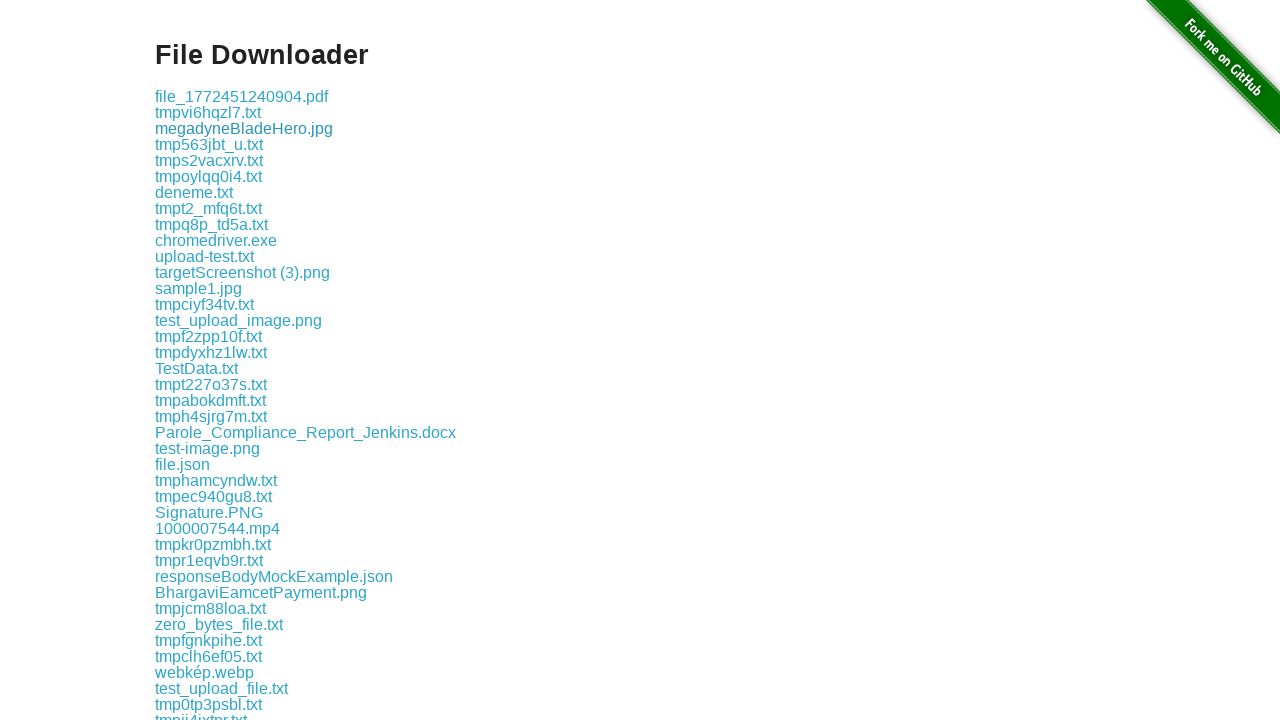

Waited 2 seconds for all downloads to complete
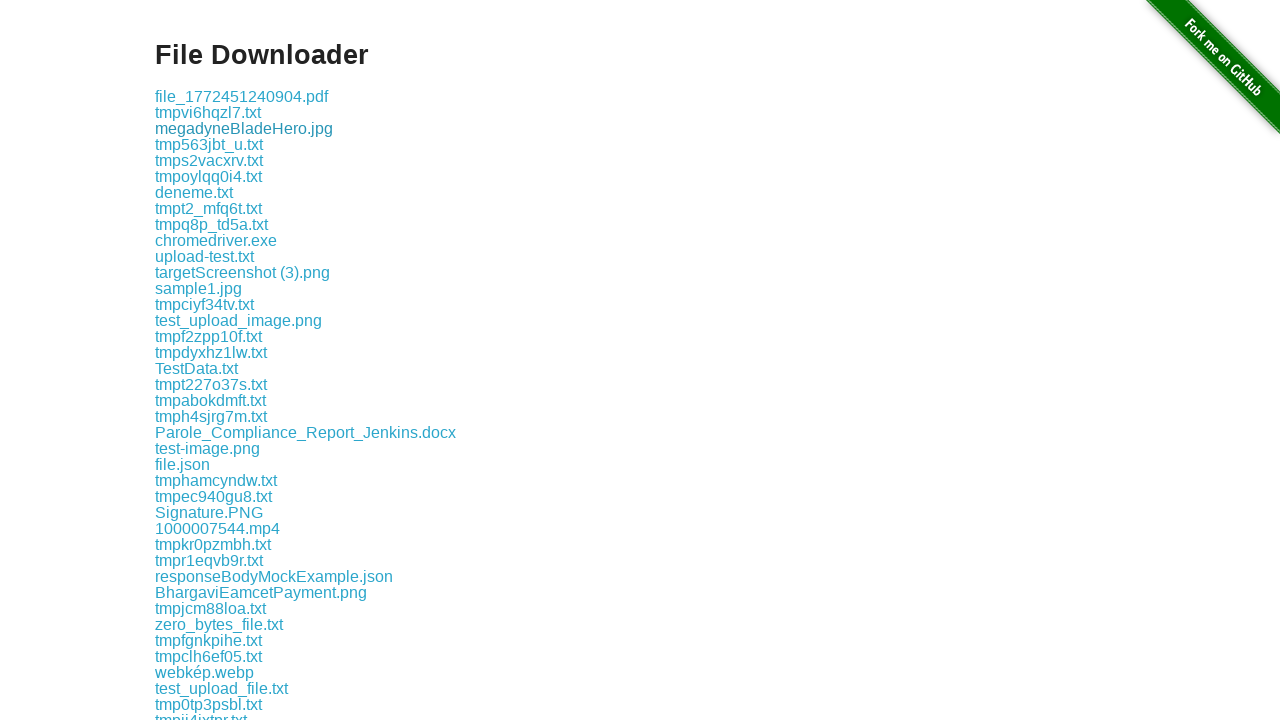

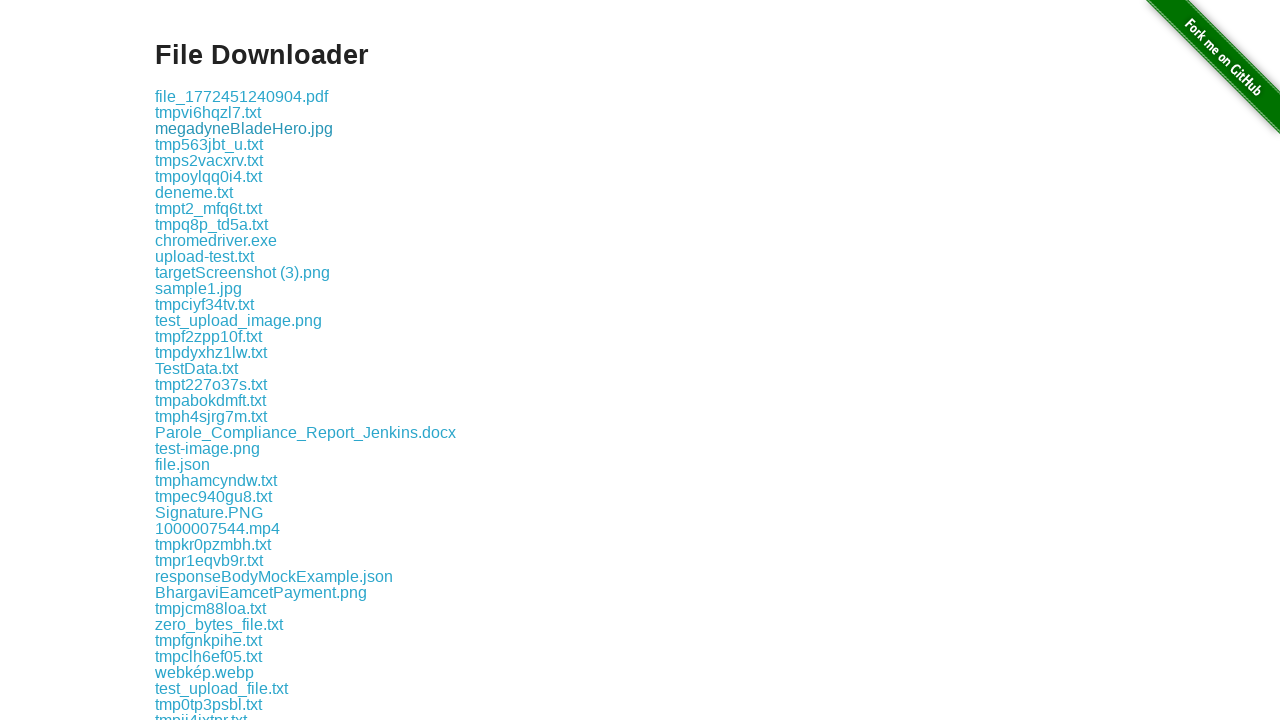